Tests dynamic form controls by clicking a button to enable an input field, then entering and clearing text in the newly enabled field

Starting URL: http://the-internet.herokuapp.com/dynamic_controls

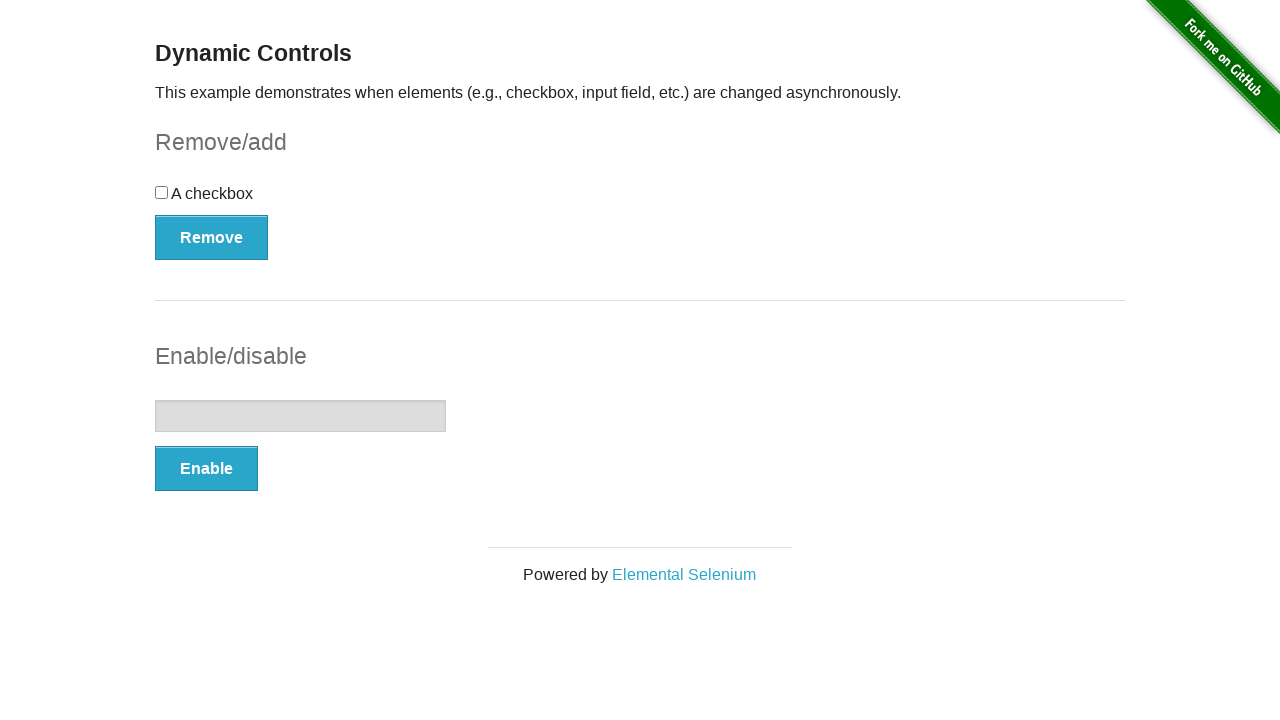

Clicked button to enable the input field at (206, 469) on #input-example > button[type=button]
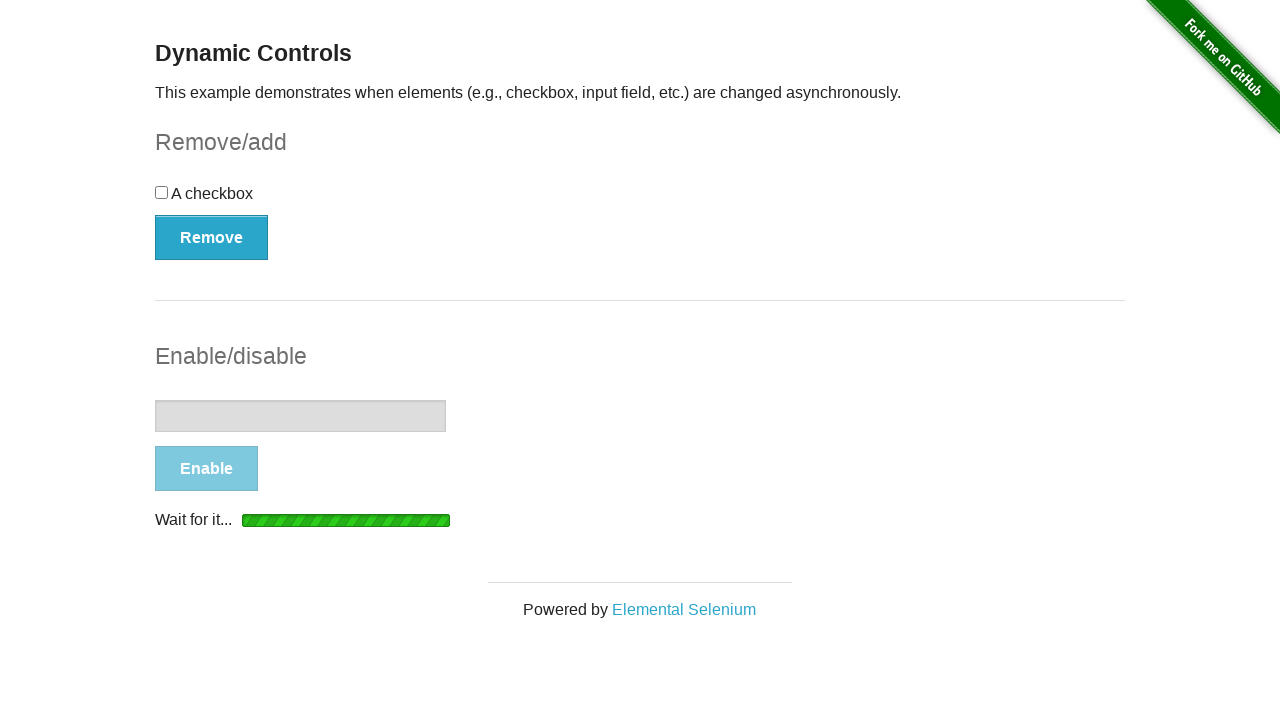

Input field is now enabled and ready for interaction
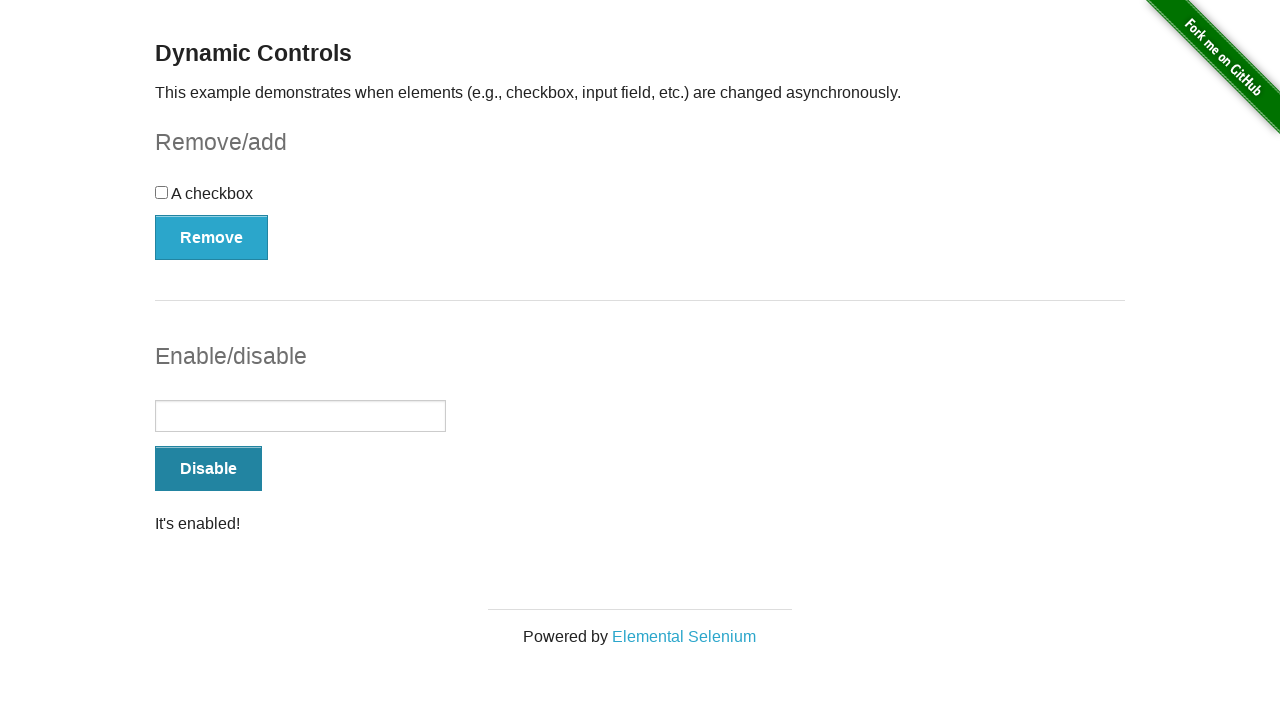

Entered 'Test Automation' text into the enabled input field on #input-example > input
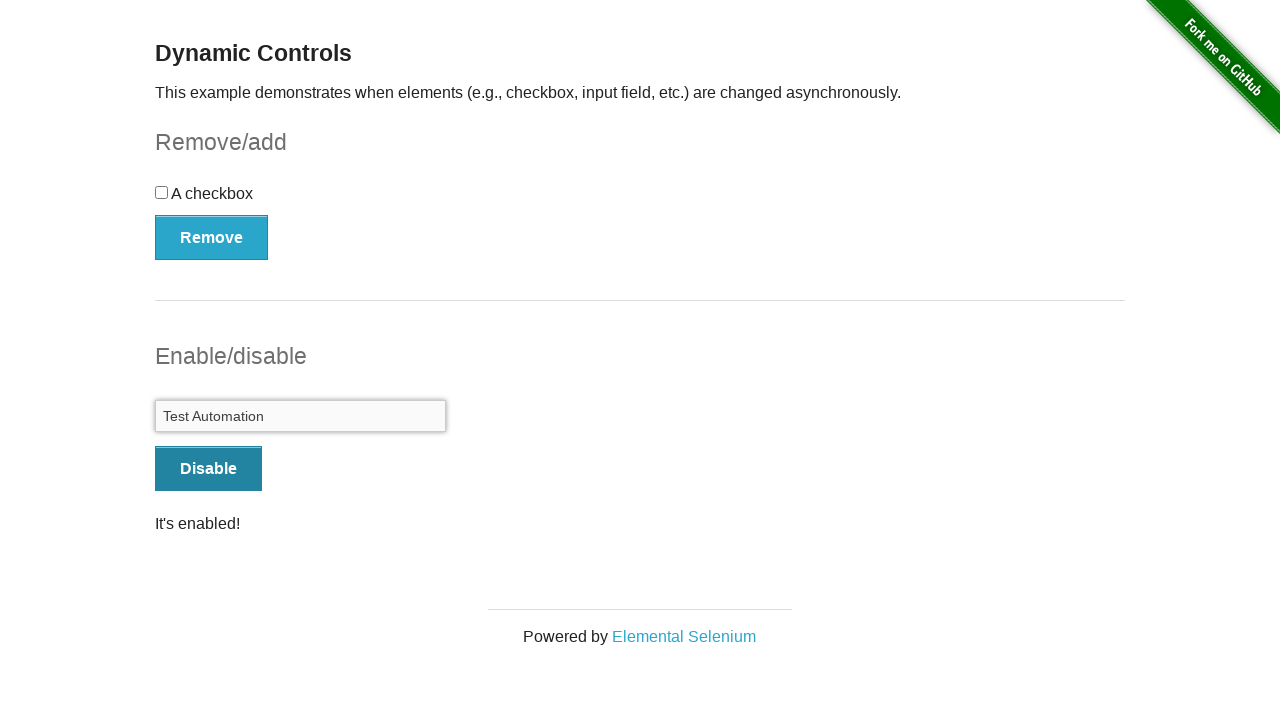

Cleared the input field on #input-example > input
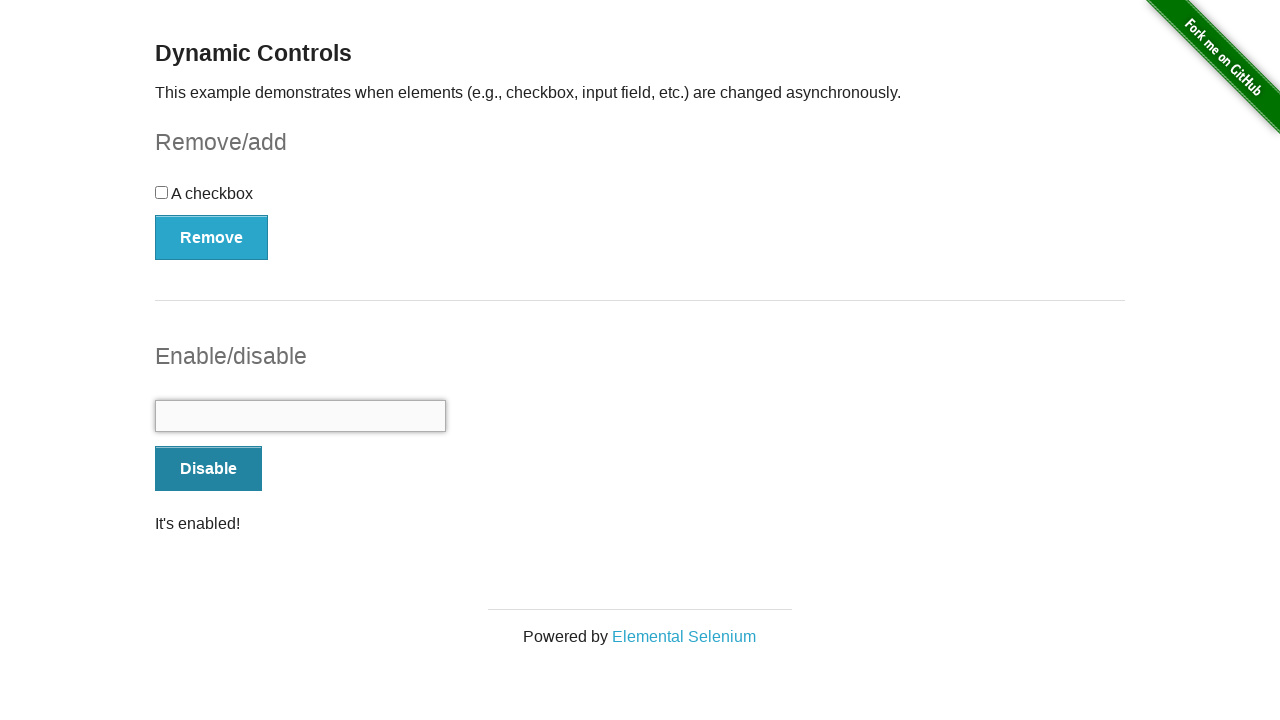

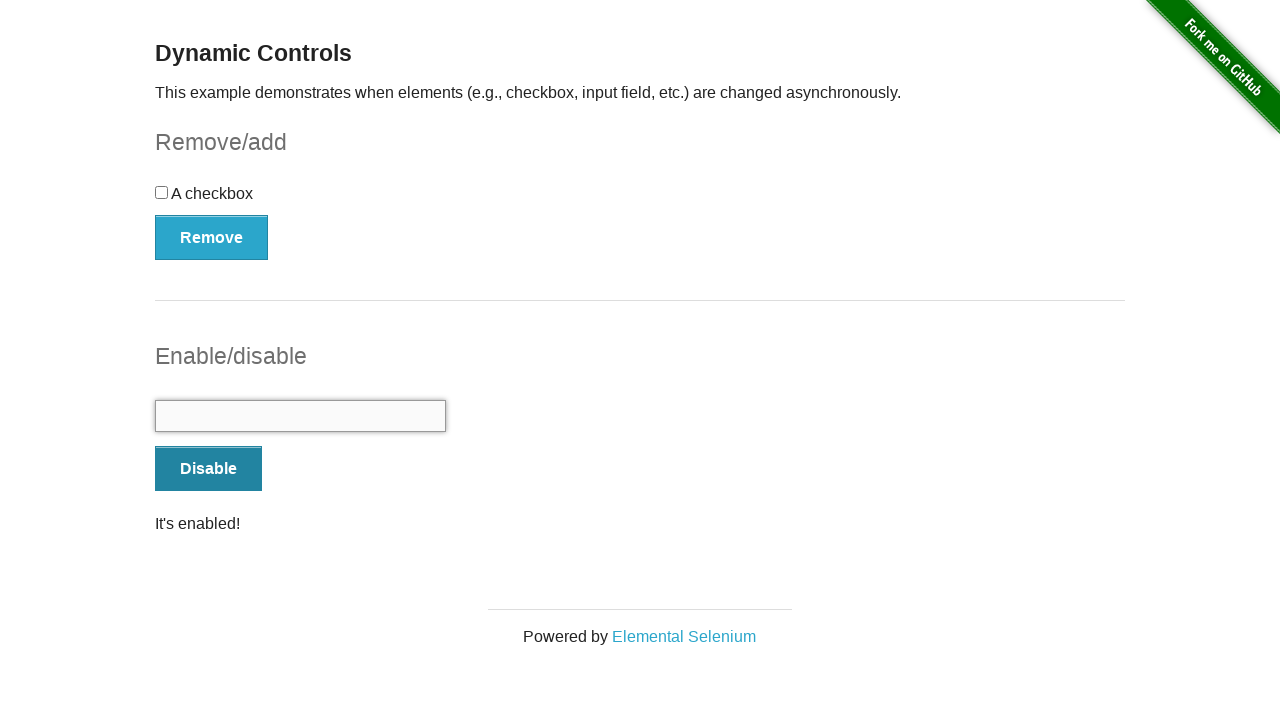